Tests dynamic loading functionality by clicking on Example 2 link and starting the loading process to verify element appears

Starting URL: https://the-internet.herokuapp.com/dynamic_loading

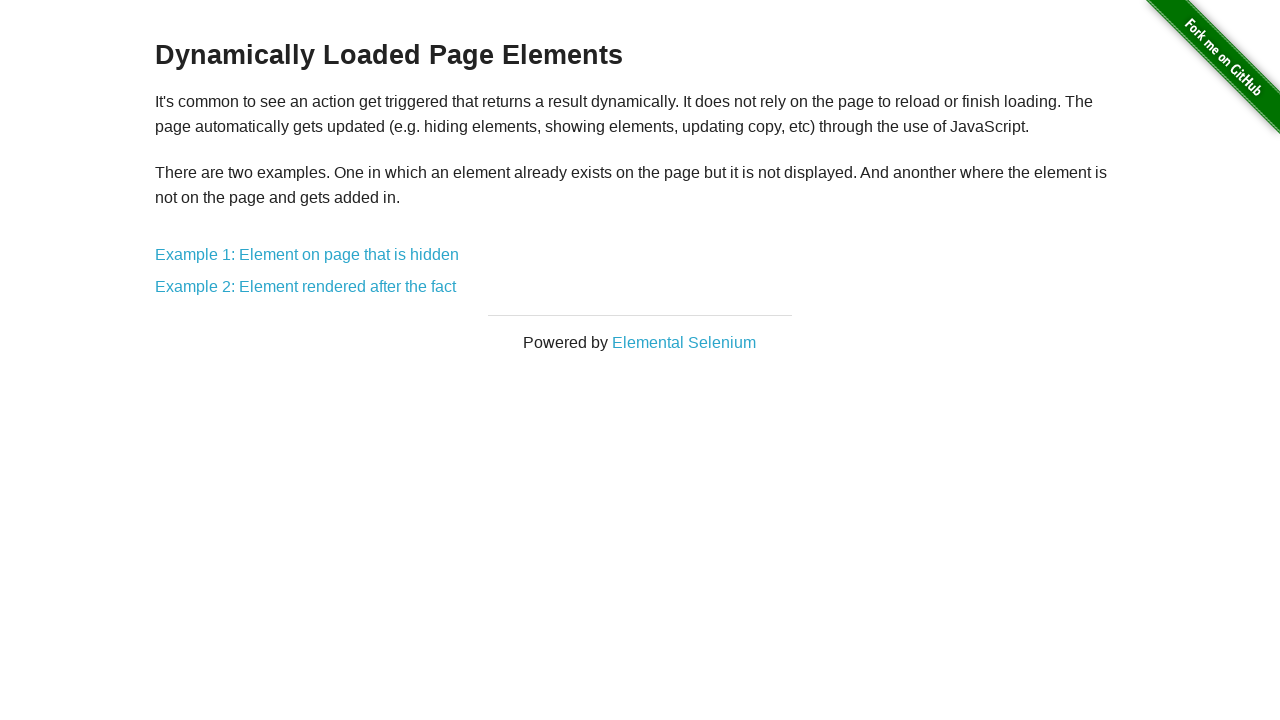

Clicked on Example 2 link to navigate to element rendered after the fact at (306, 287) on a:has-text('Example 2: Element rendered after the fact')
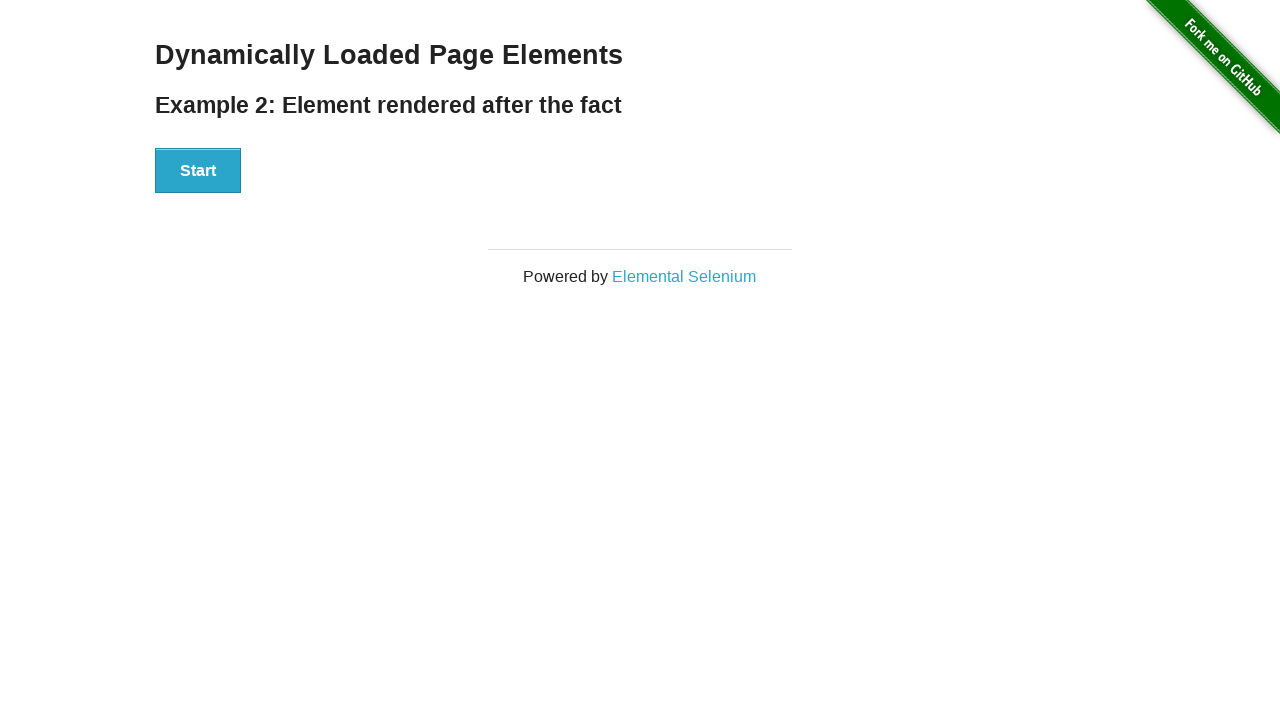

Clicked Start button to trigger dynamic loading process at (198, 171) on button:has-text('Start')
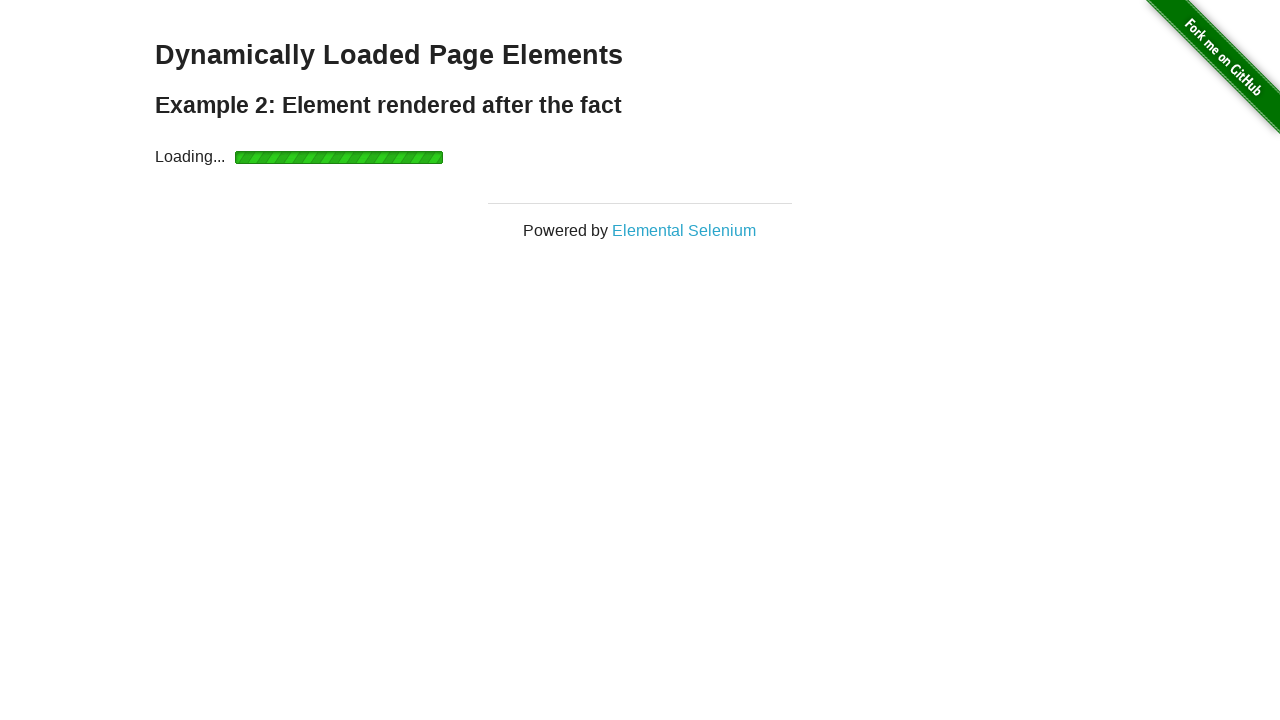

Loading indicator appeared on the page
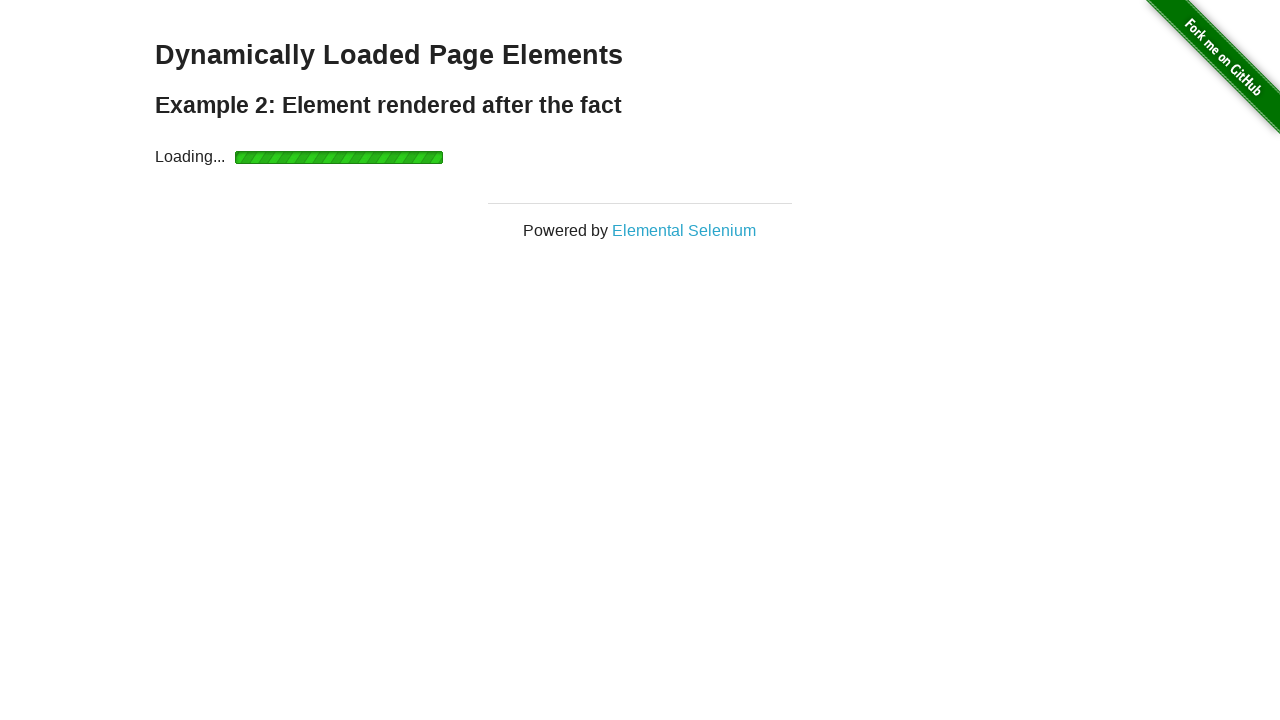

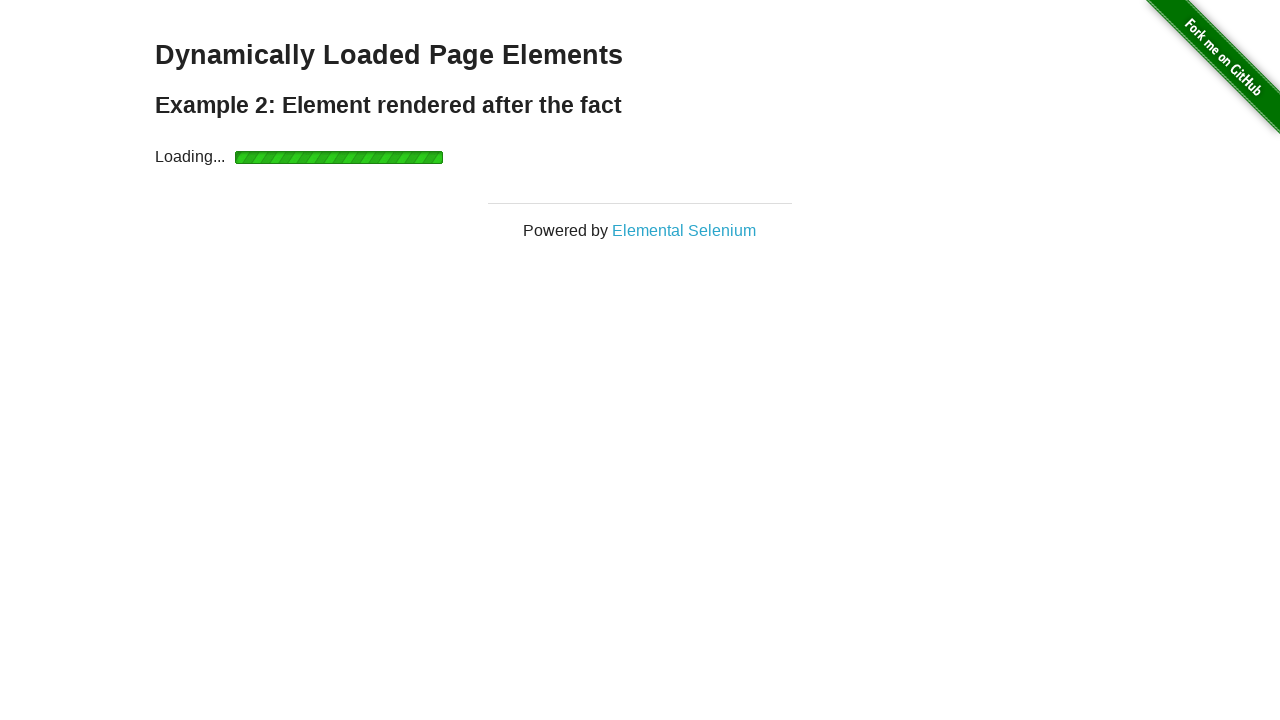